Tests browser navigation functionality by navigating to different pages, using back/forward buttons, and refreshing the page

Starting URL: https://www.thefriendlytester.co.uk

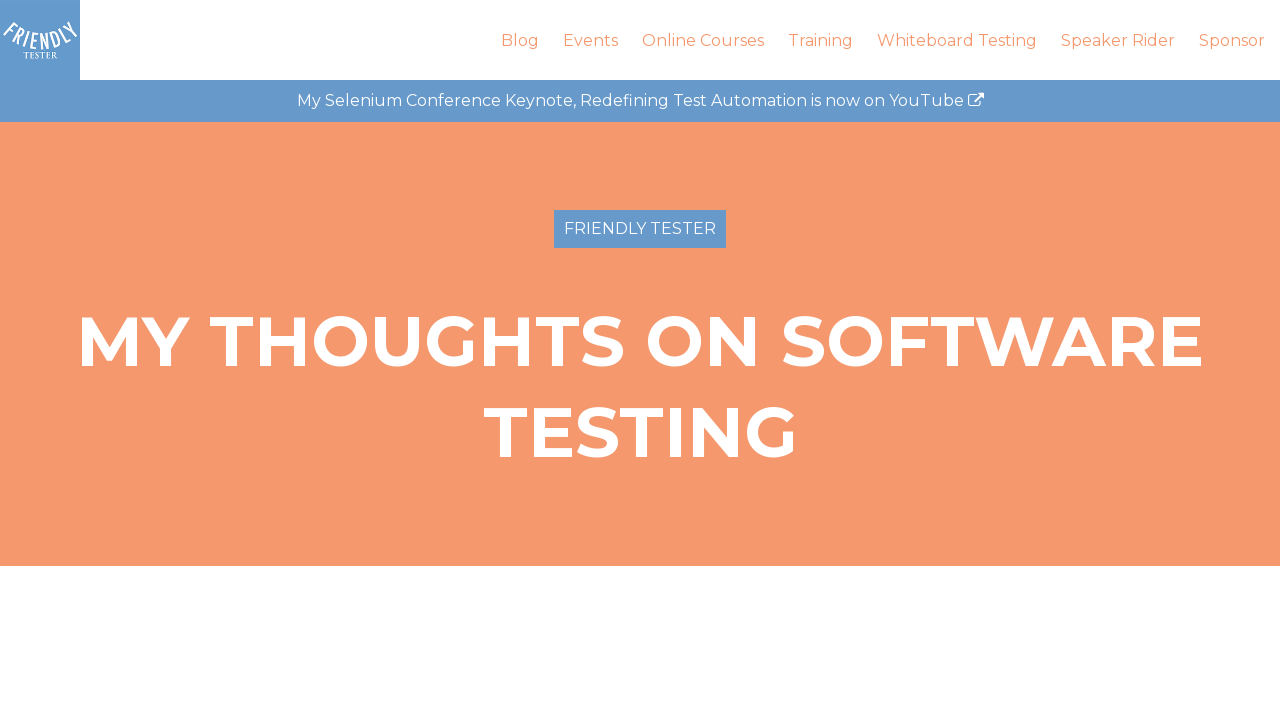

Navigated to about page
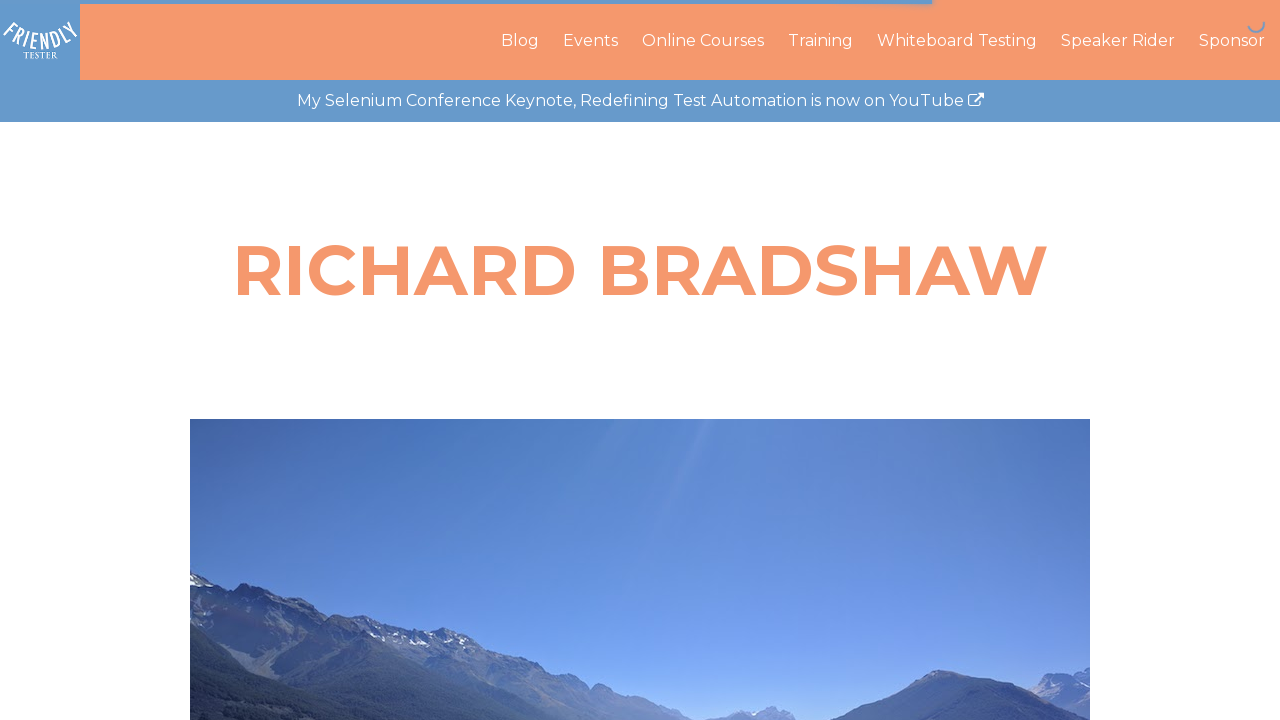

Navigated back to previous page using back button
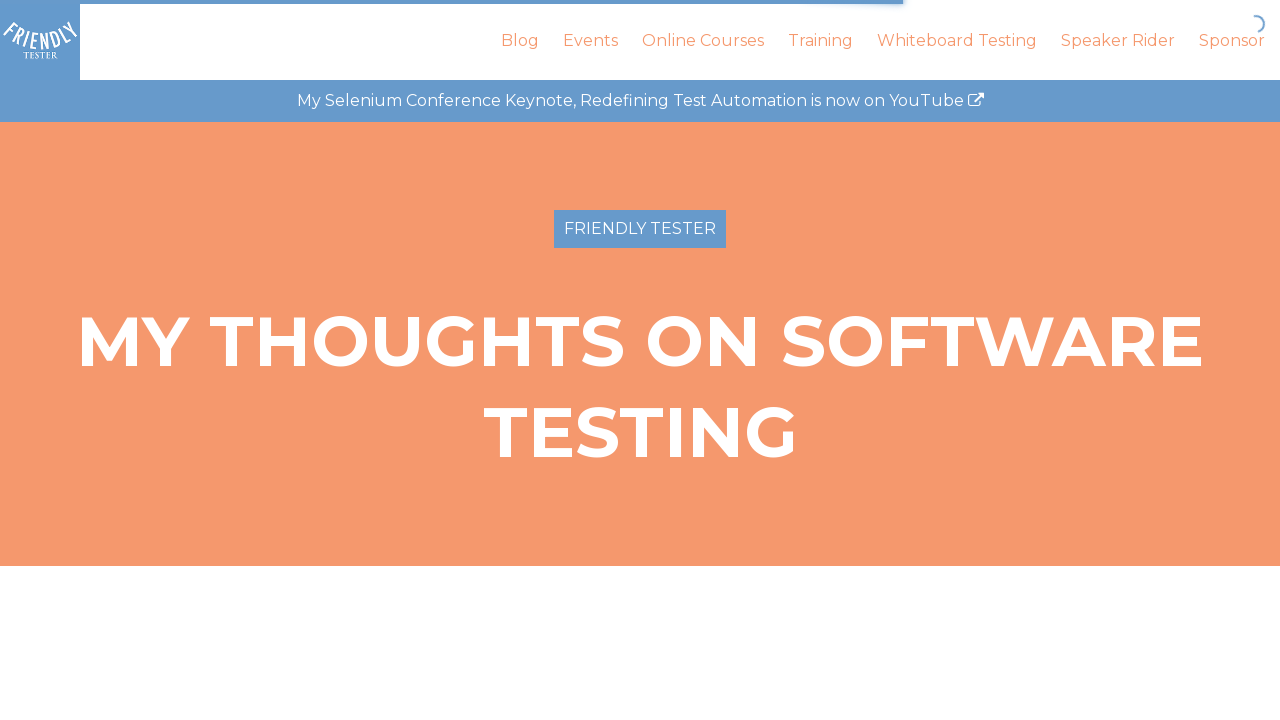

Navigated forward to about page using forward button
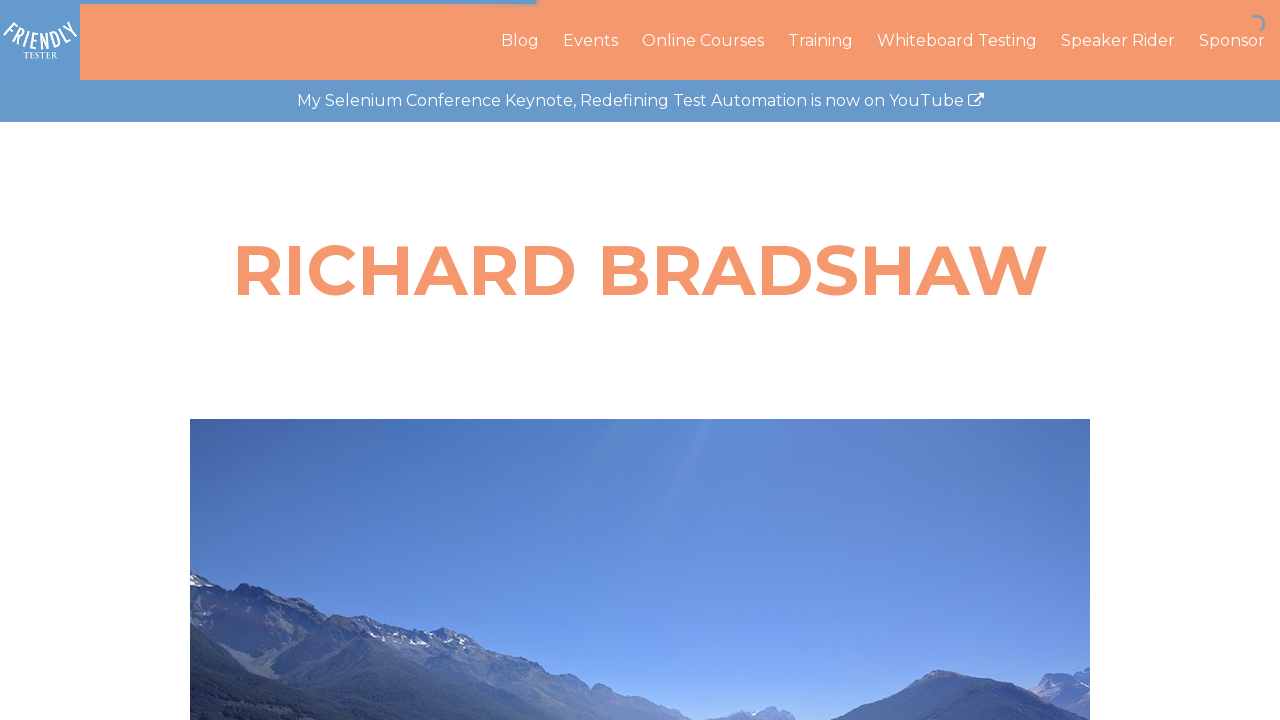

Refreshed the current page
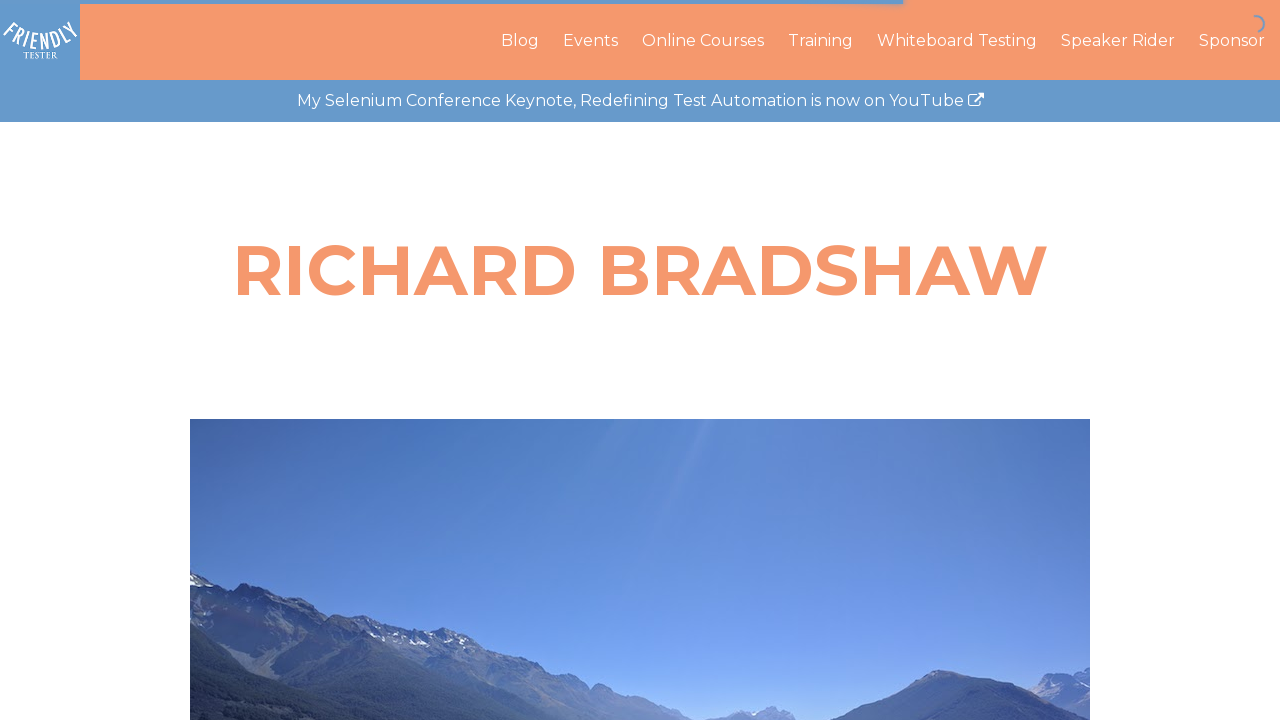

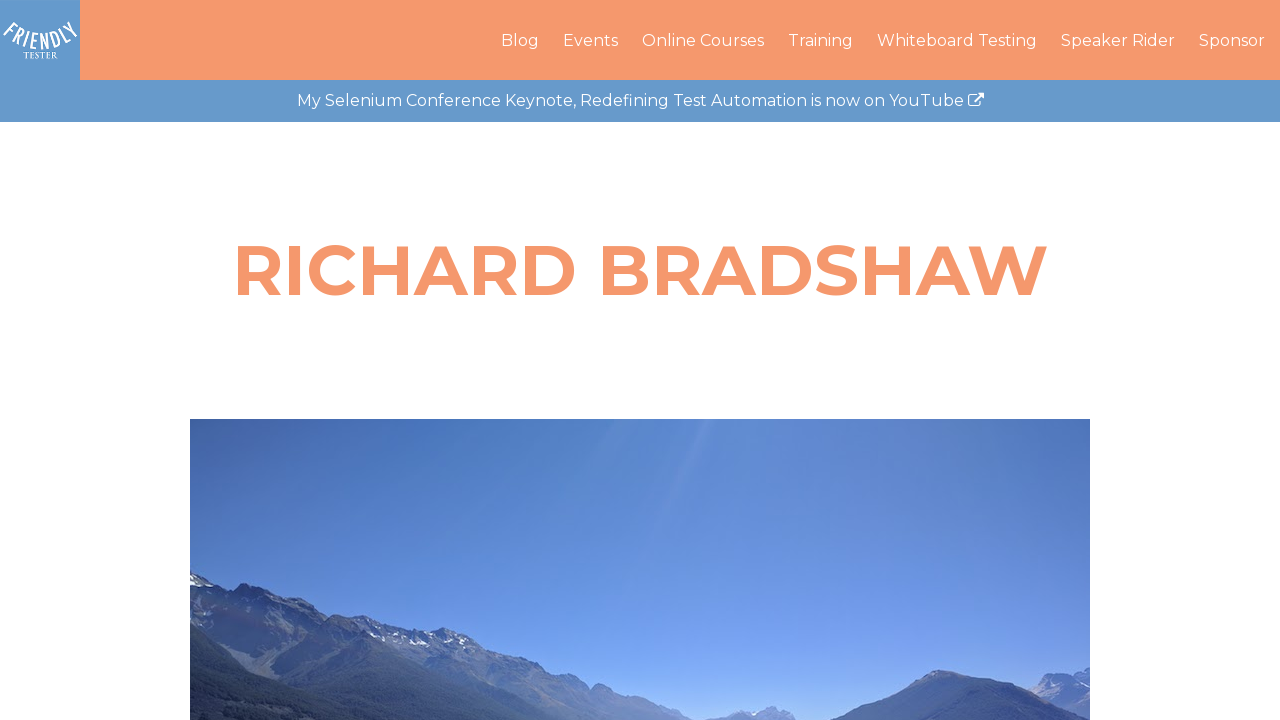